Waits for a price to drop to $100, books an item, then solves a math problem and submits the answer

Starting URL: http://suninjuly.github.io/explicit_wait2.html

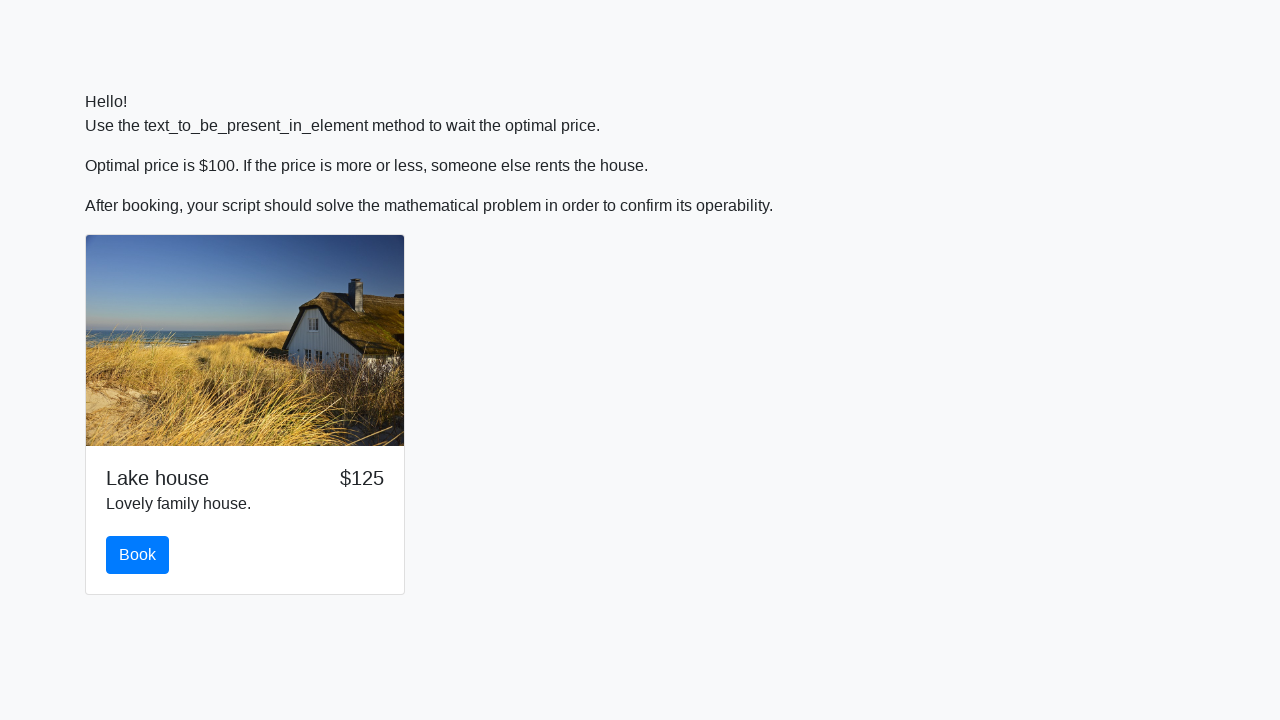

Waited for price to drop to $100
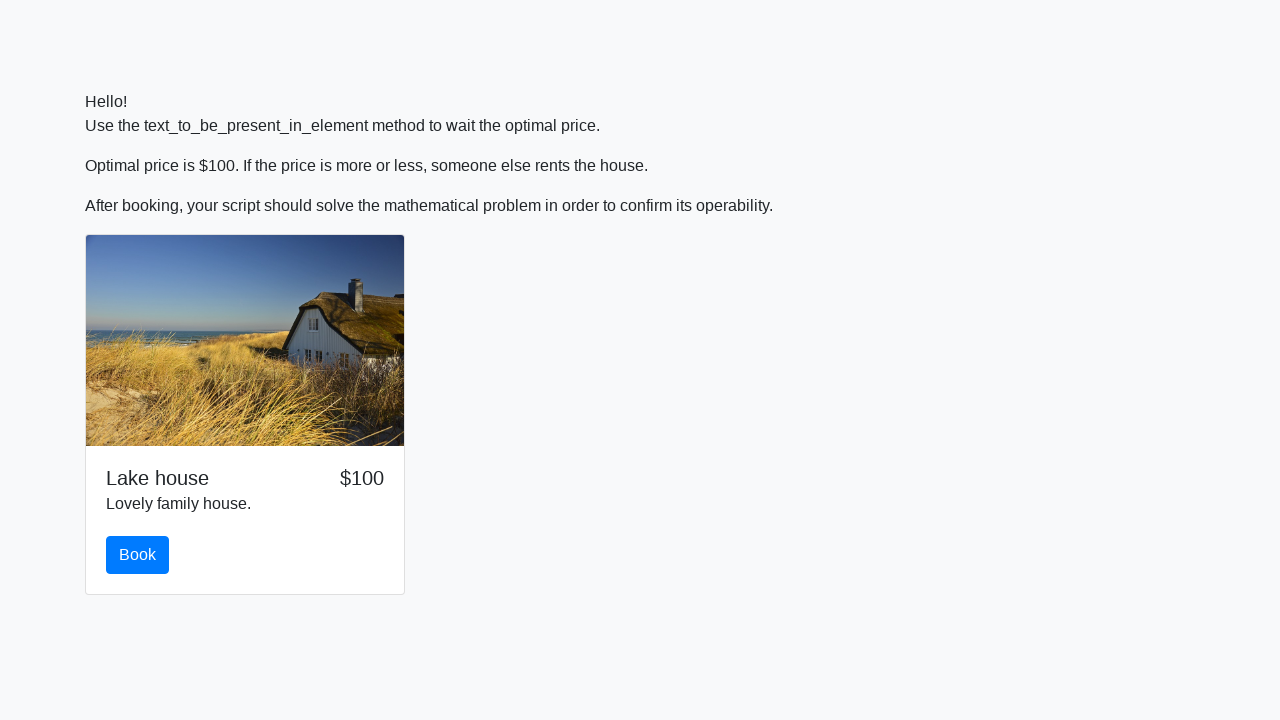

Clicked the book button at (138, 555) on #book
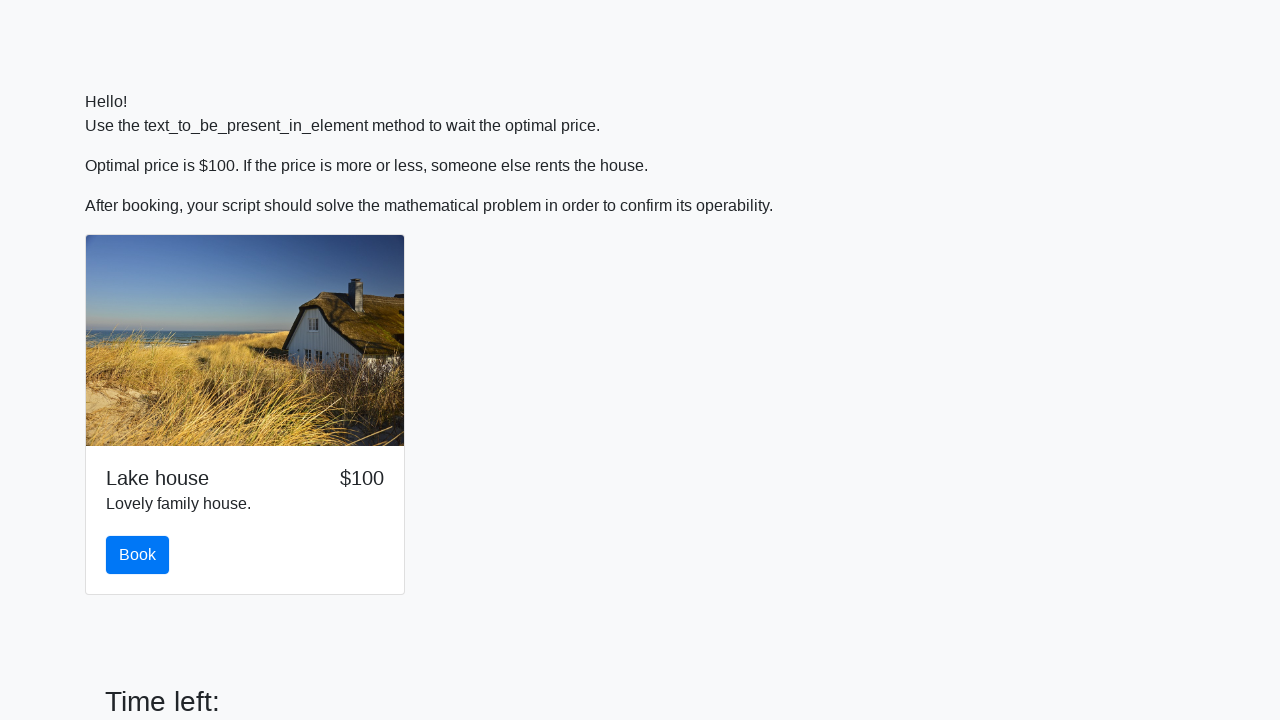

Retrieved value for calculation: 685
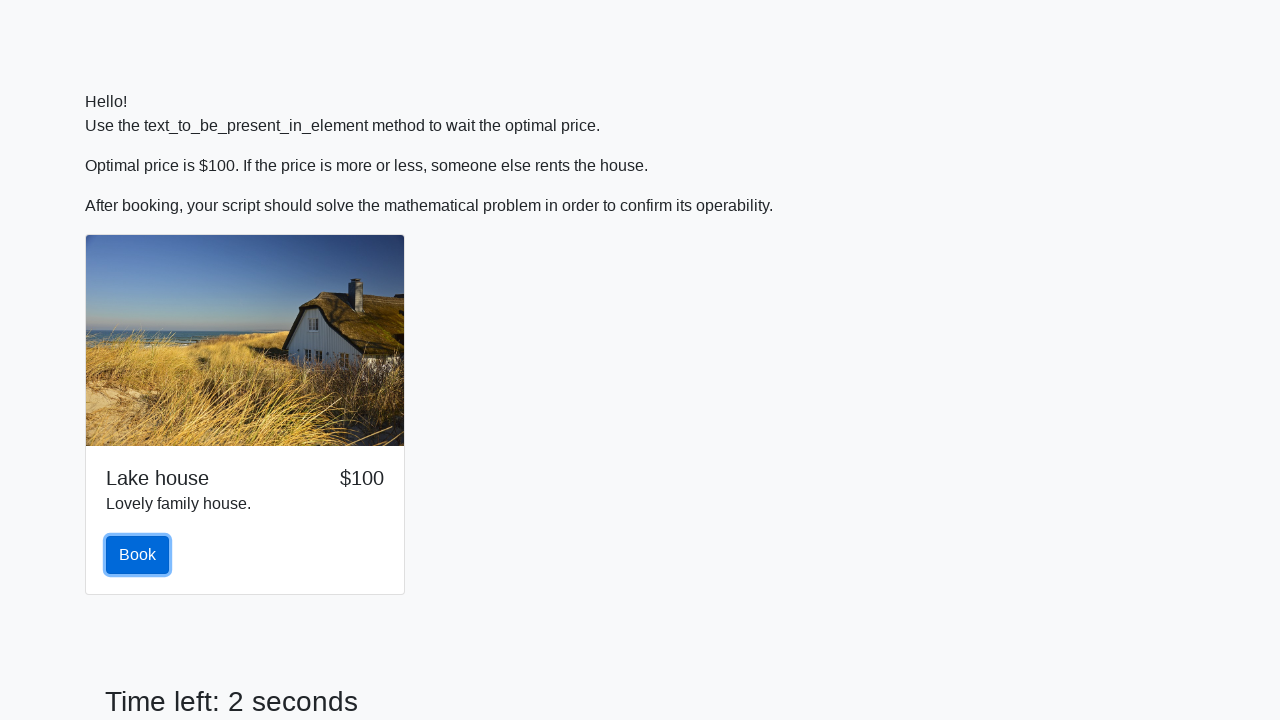

Calculated answer: 0.4630659304169404
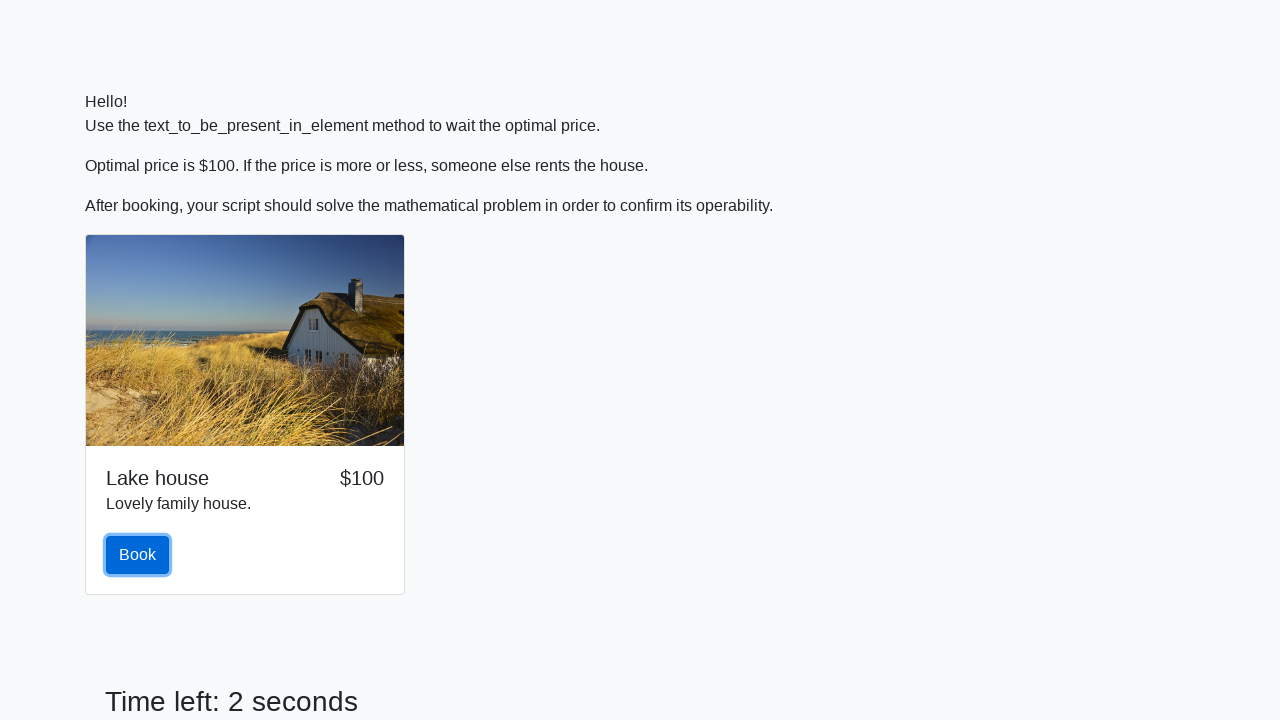

Filled answer field with calculated value on #answer
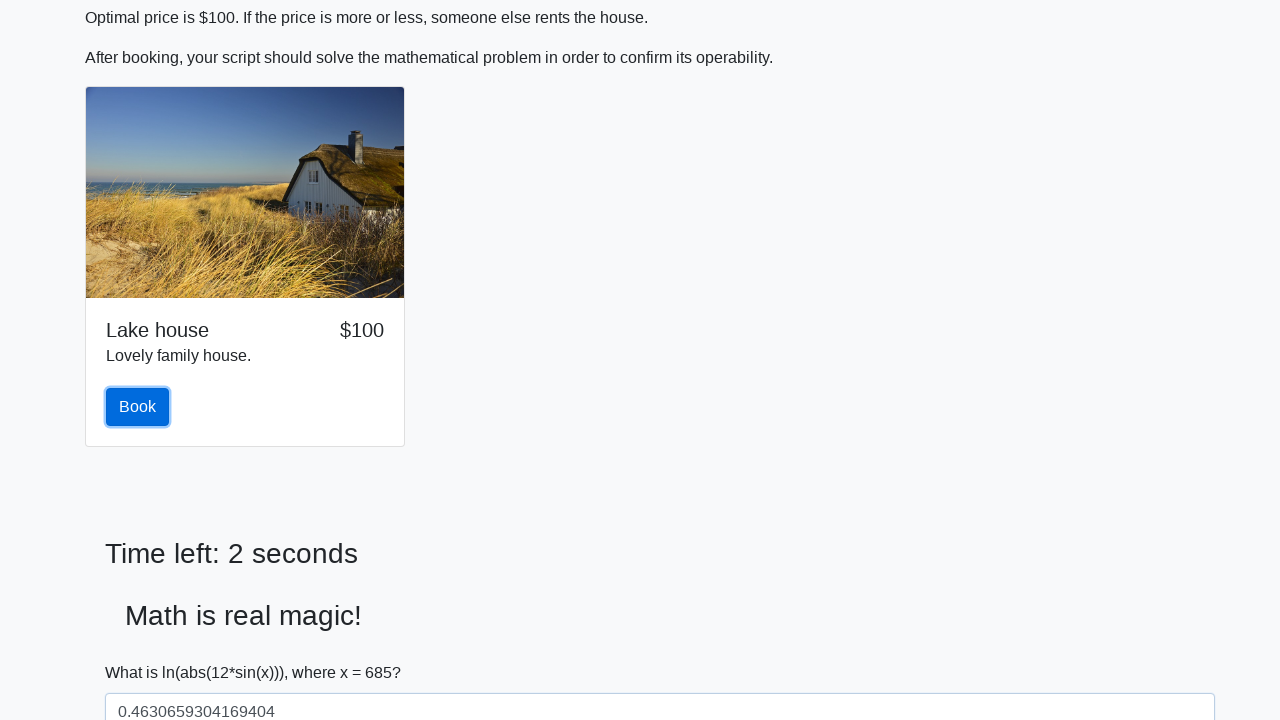

Clicked Submit button at (143, 651) on button:has-text('Submit')
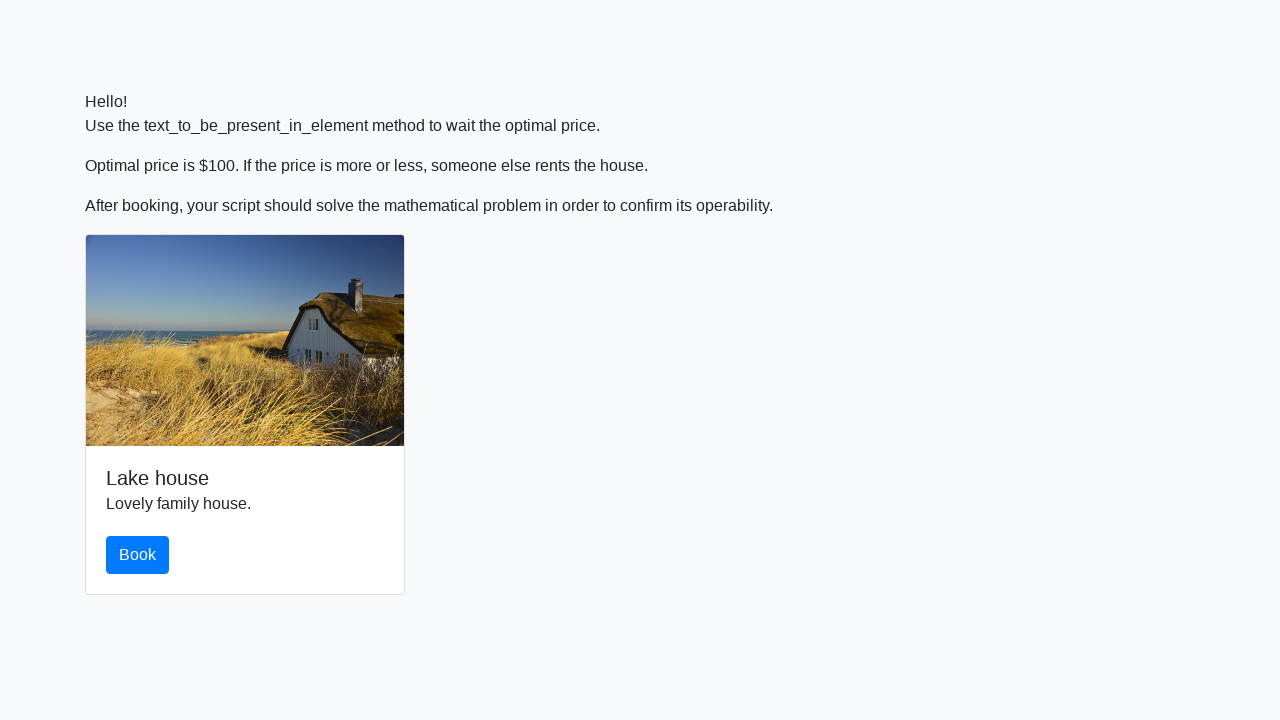

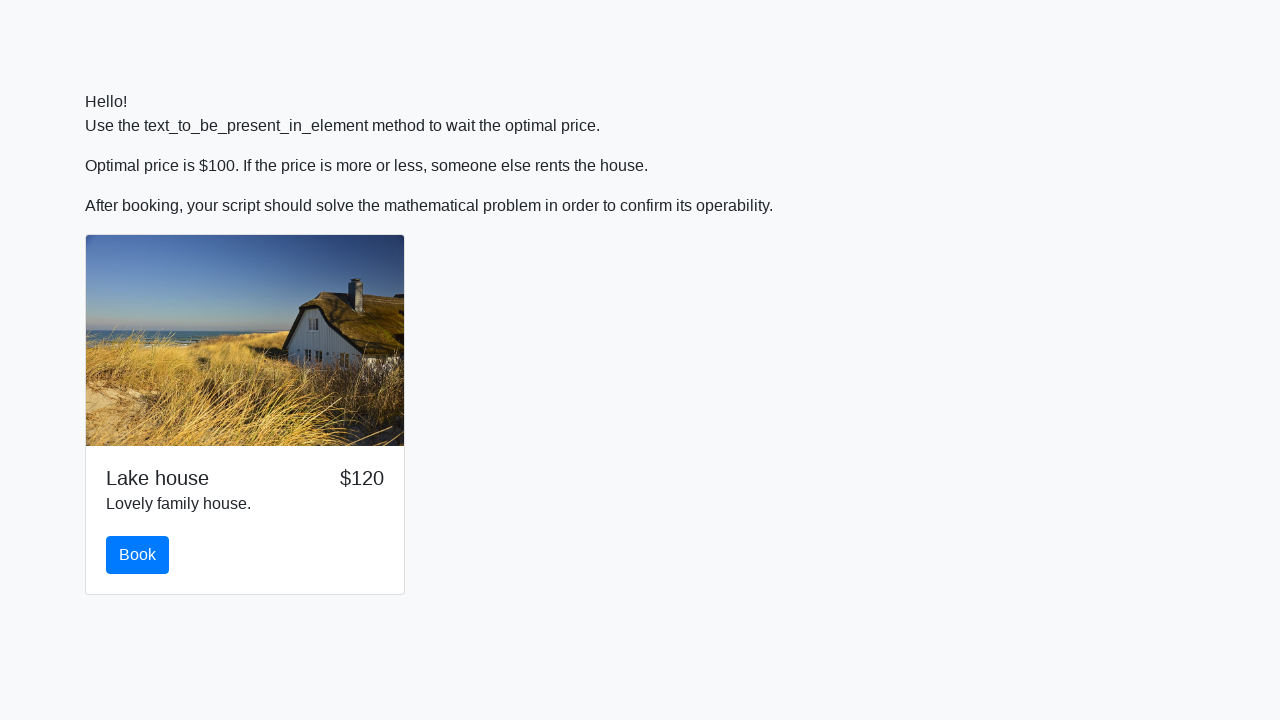